Tests form submission and verifies that JavaScript-populated content displays the submitted username value

Starting URL: https://eviltester.github.io/synchole/form.html

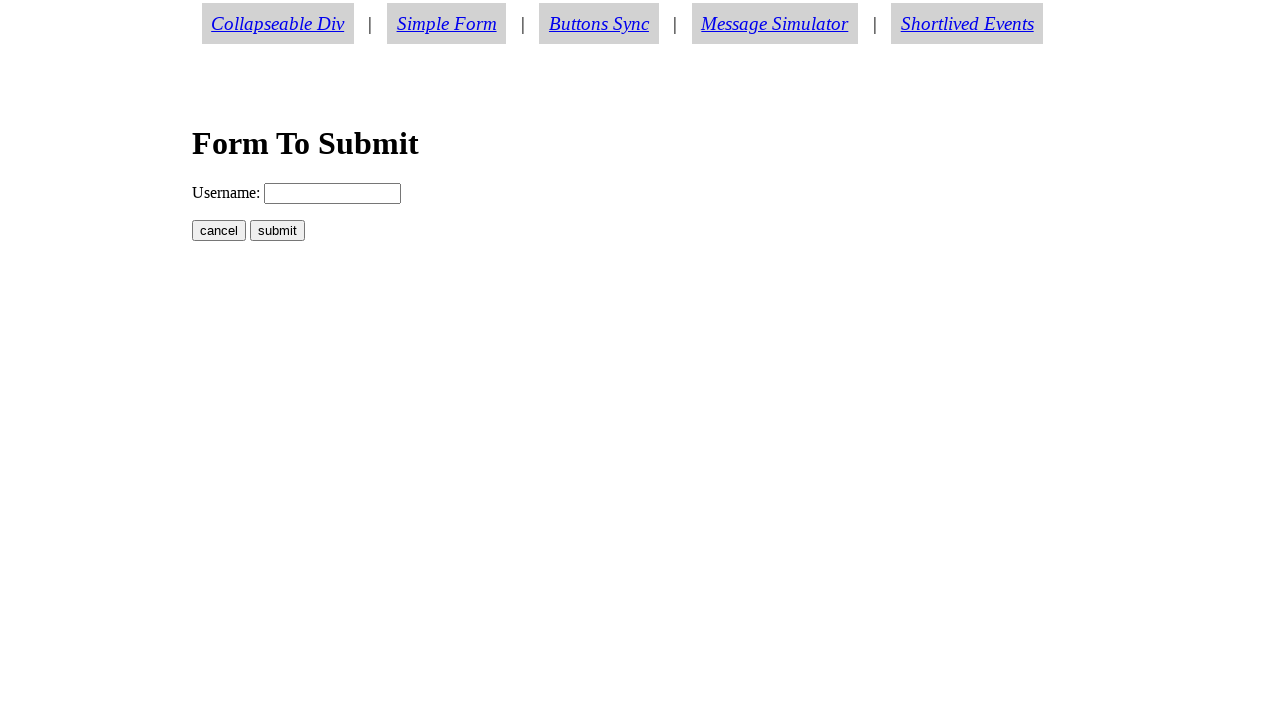

Filled username field with 'bob' on input[name='username']
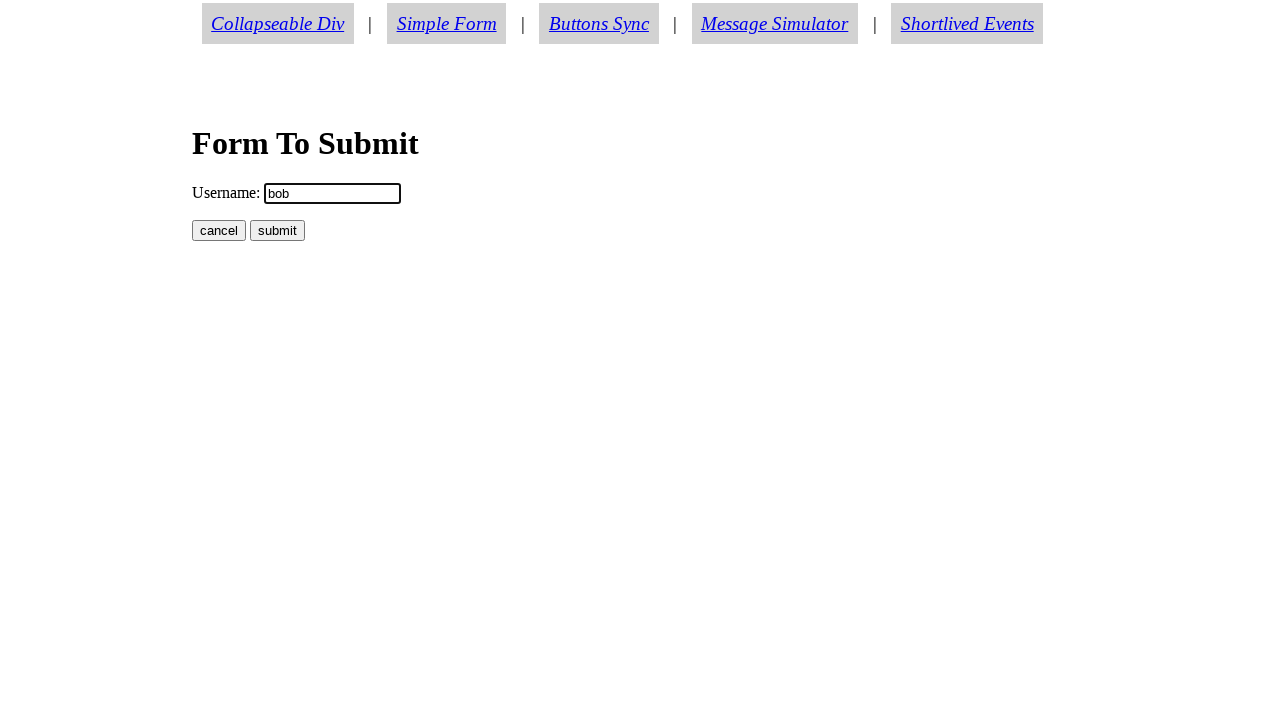

Submitted form by pressing Enter on username field on input[name='username']
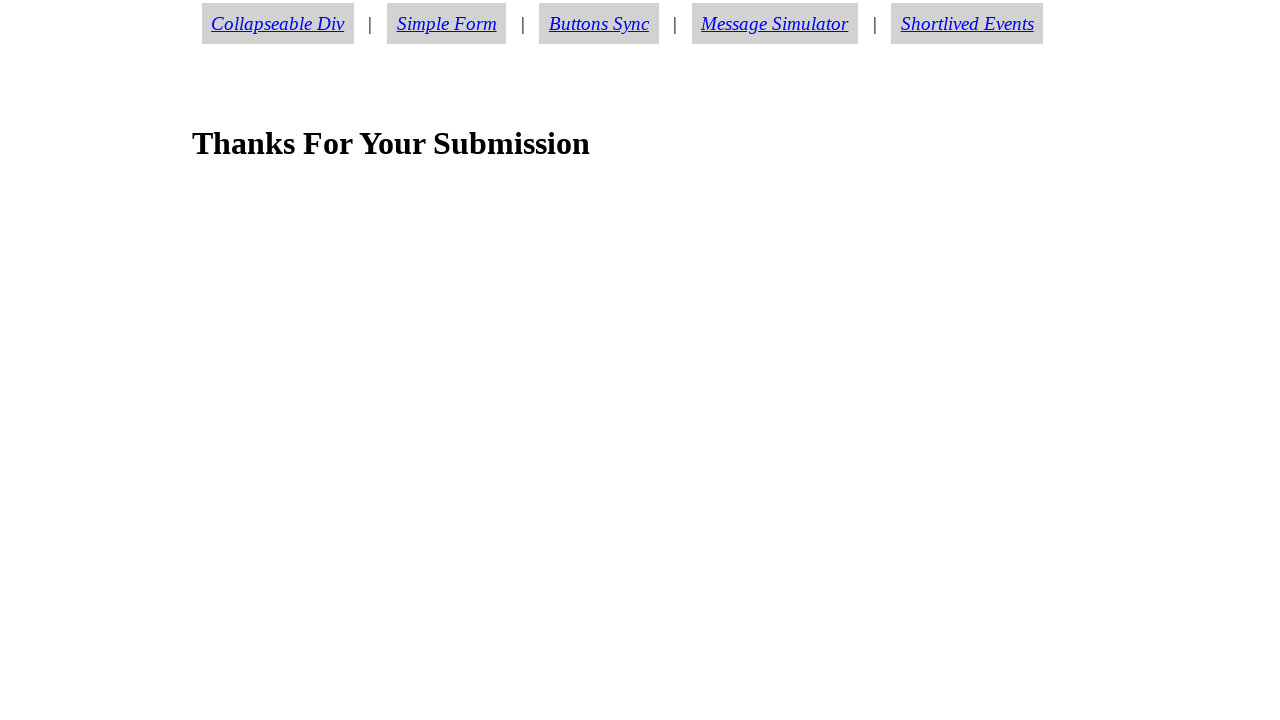

Located thank you message element
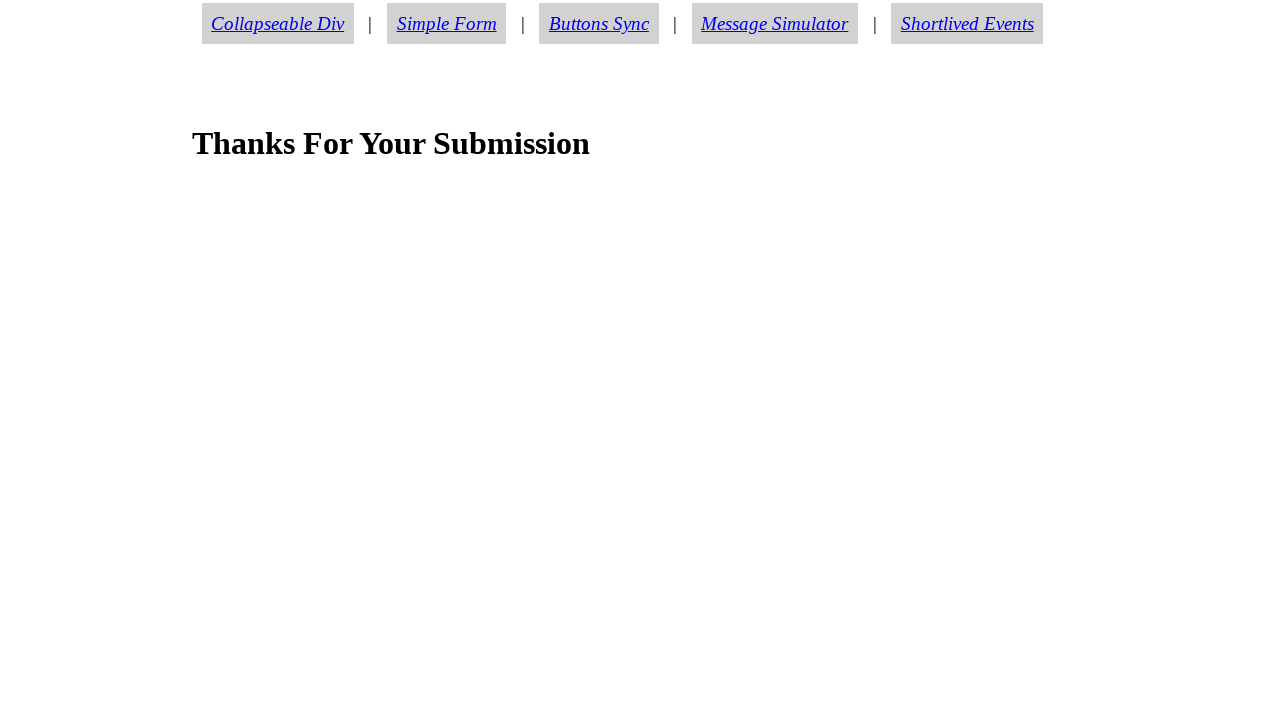

Verified thank you message displays 'Thanks For Your Submission'
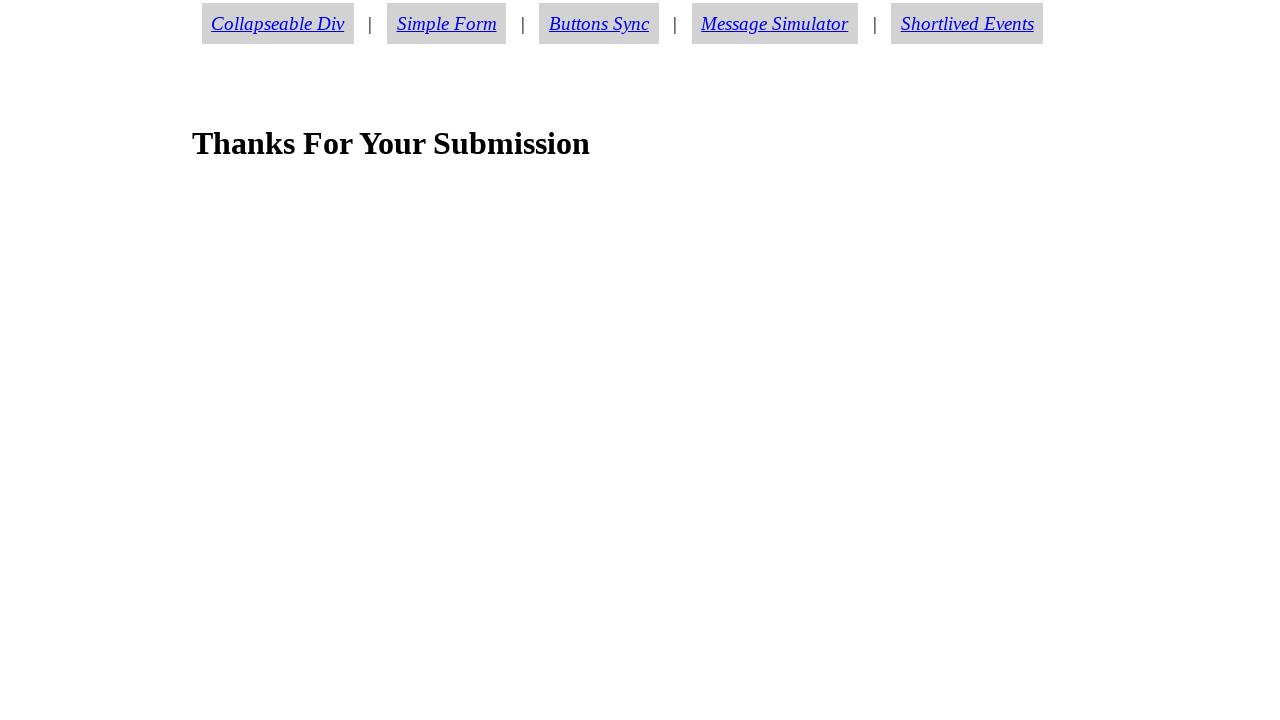

Located username data list item element
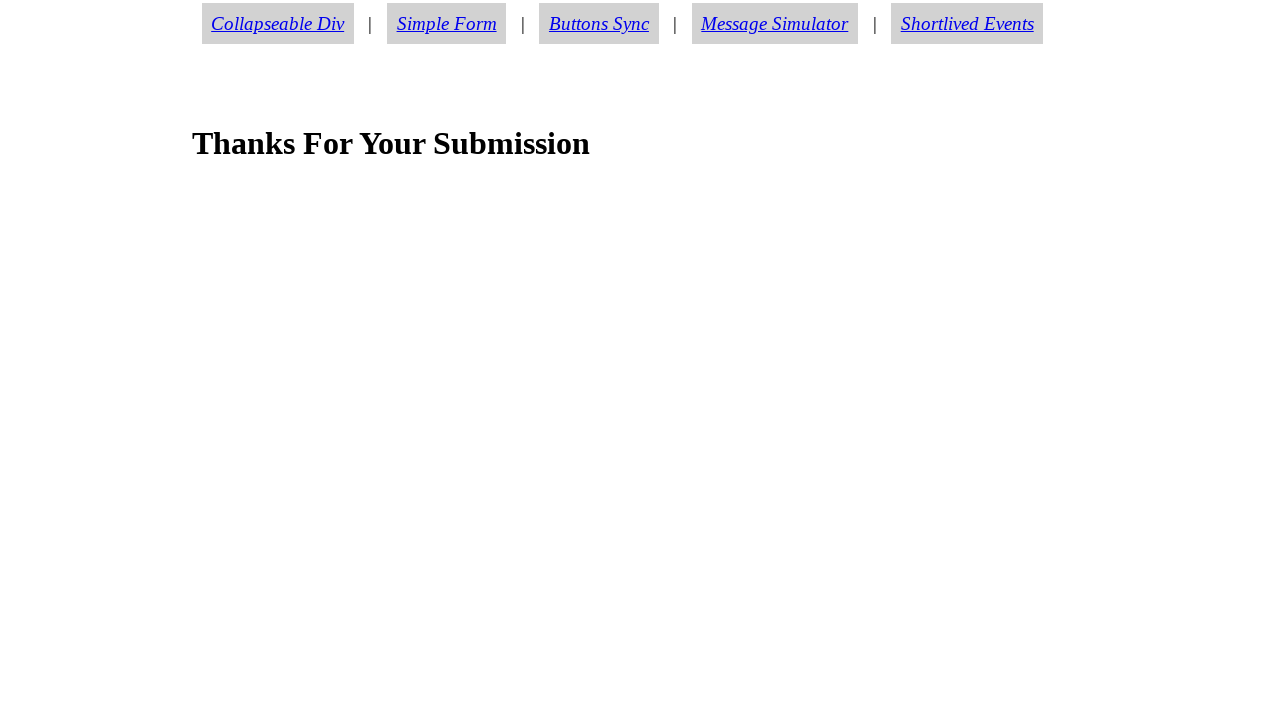

Waited for username data element to be attached to DOM
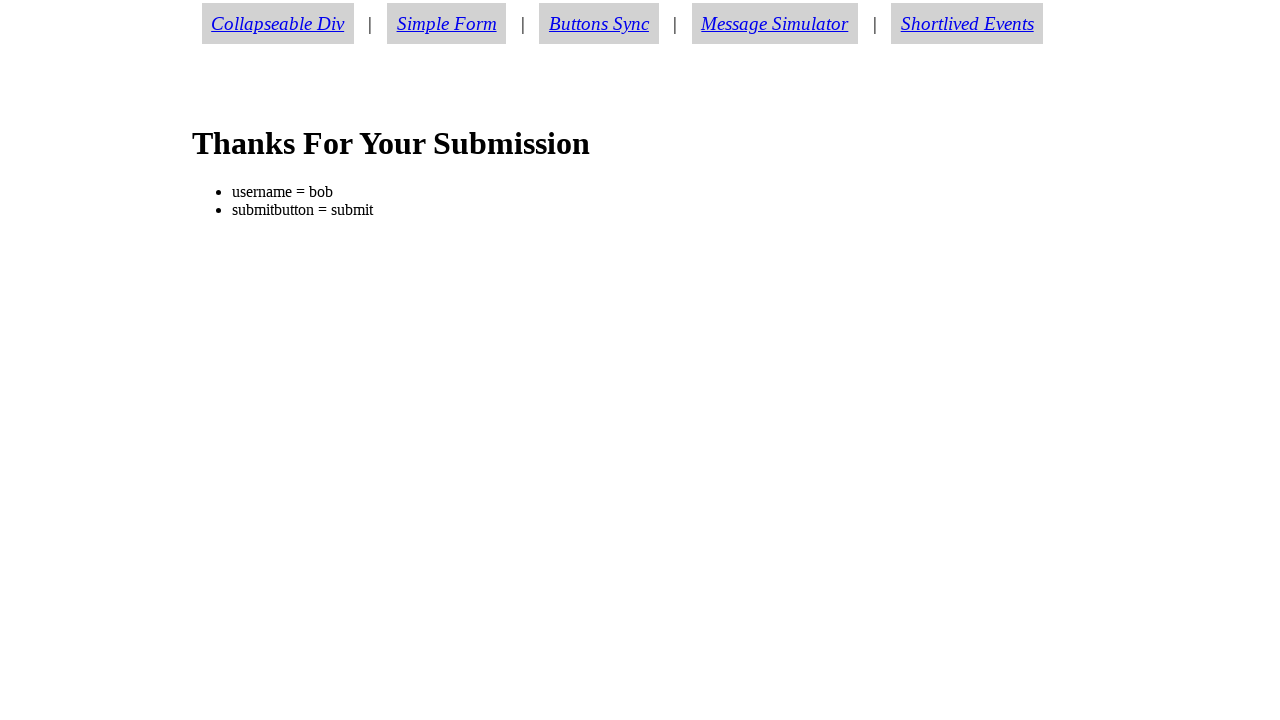

Verified JavaScript-populated username data-value attribute equals 'bob'
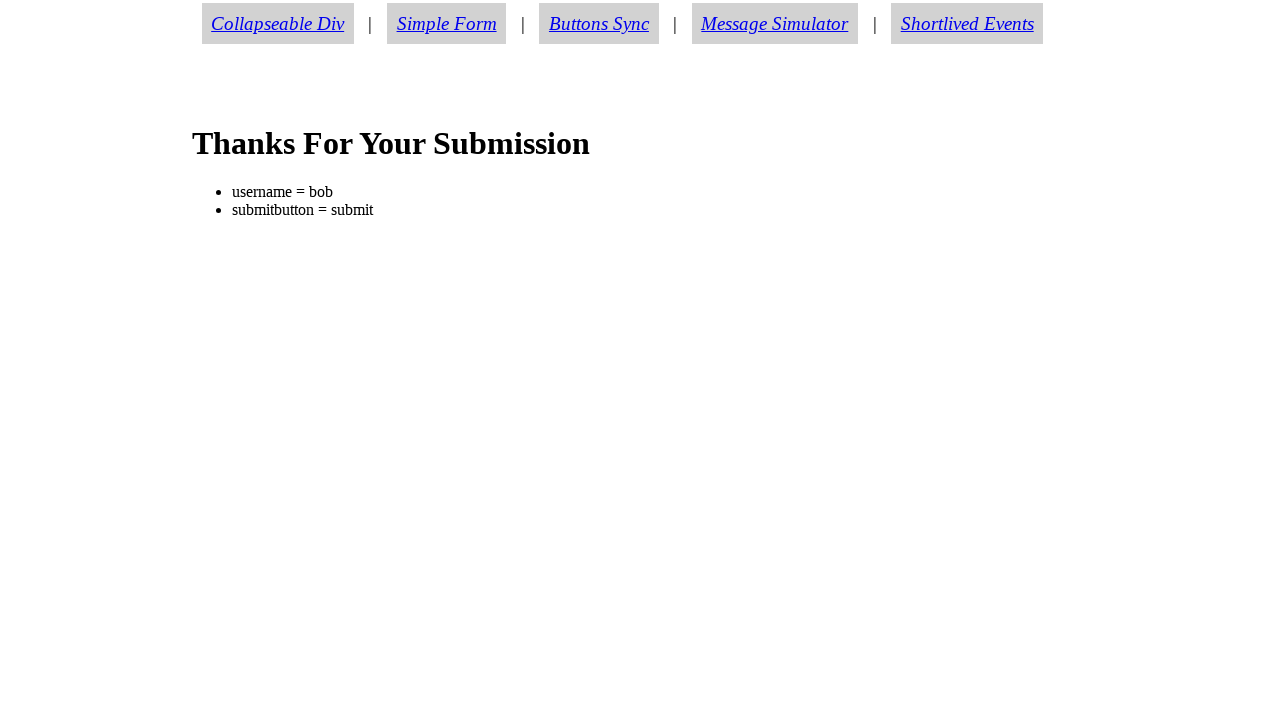

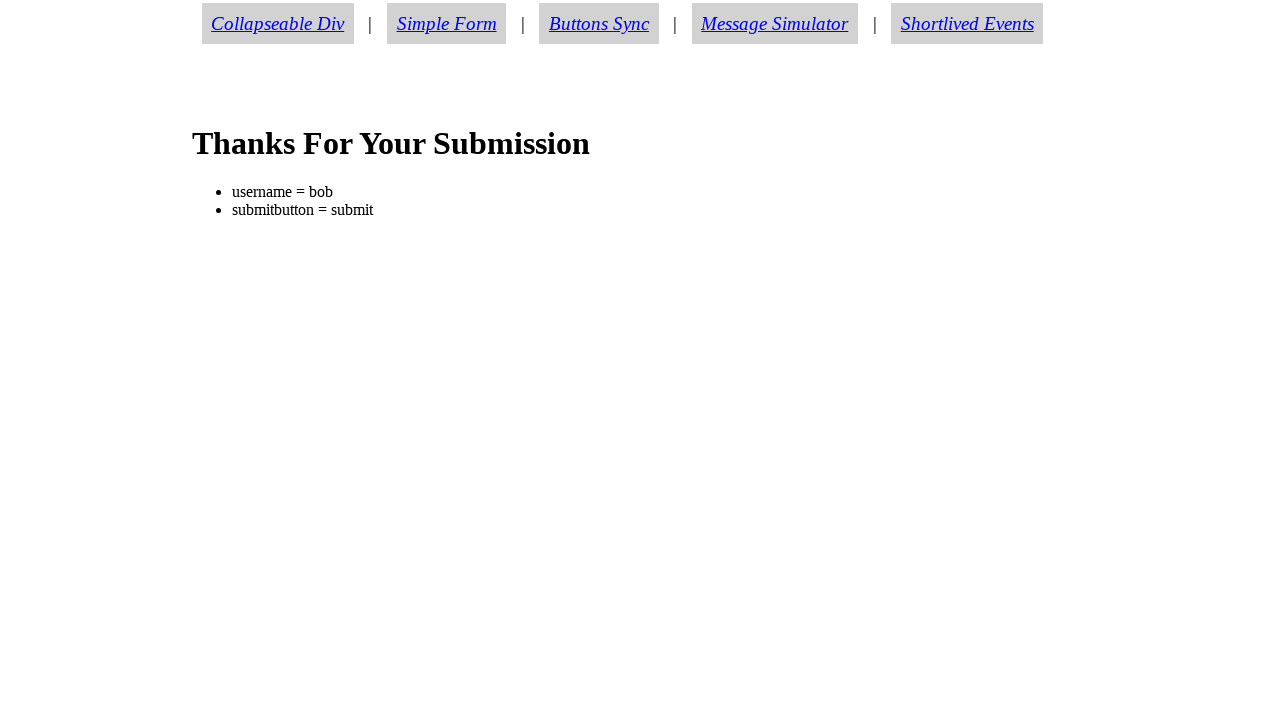